Tests A/B test opt-out by setting cookie before navigating: goes to main page, sets opt-out cookie, then navigates to A/B test page and verifies the opt-out state.

Starting URL: http://the-internet.herokuapp.com

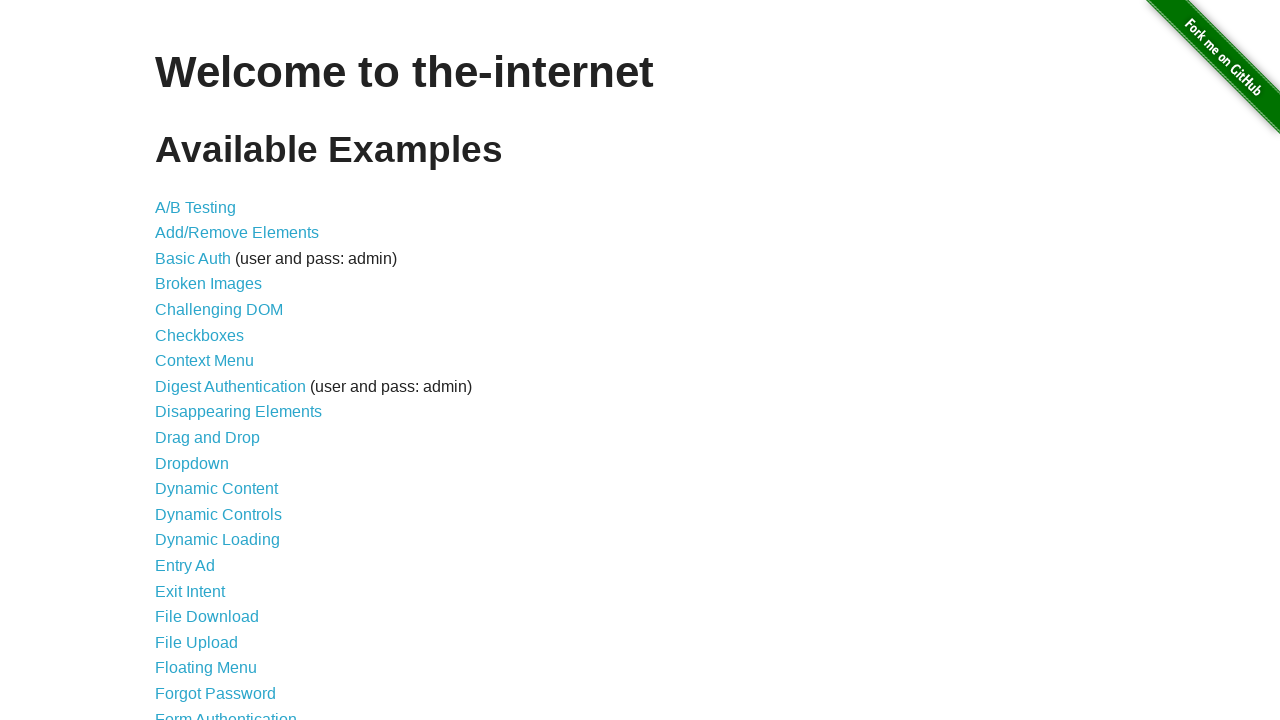

Added optimizelyOptOut cookie with value 'true' to context
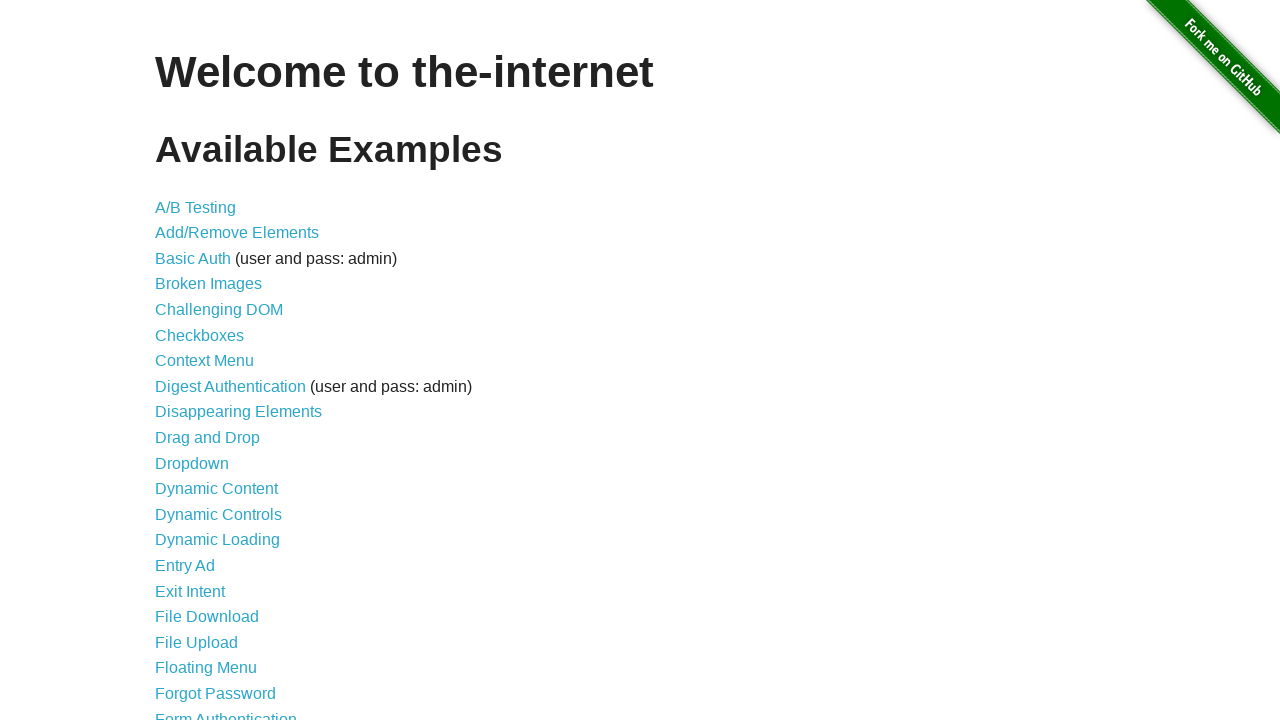

Navigated to A/B test page at http://the-internet.herokuapp.com/abtest
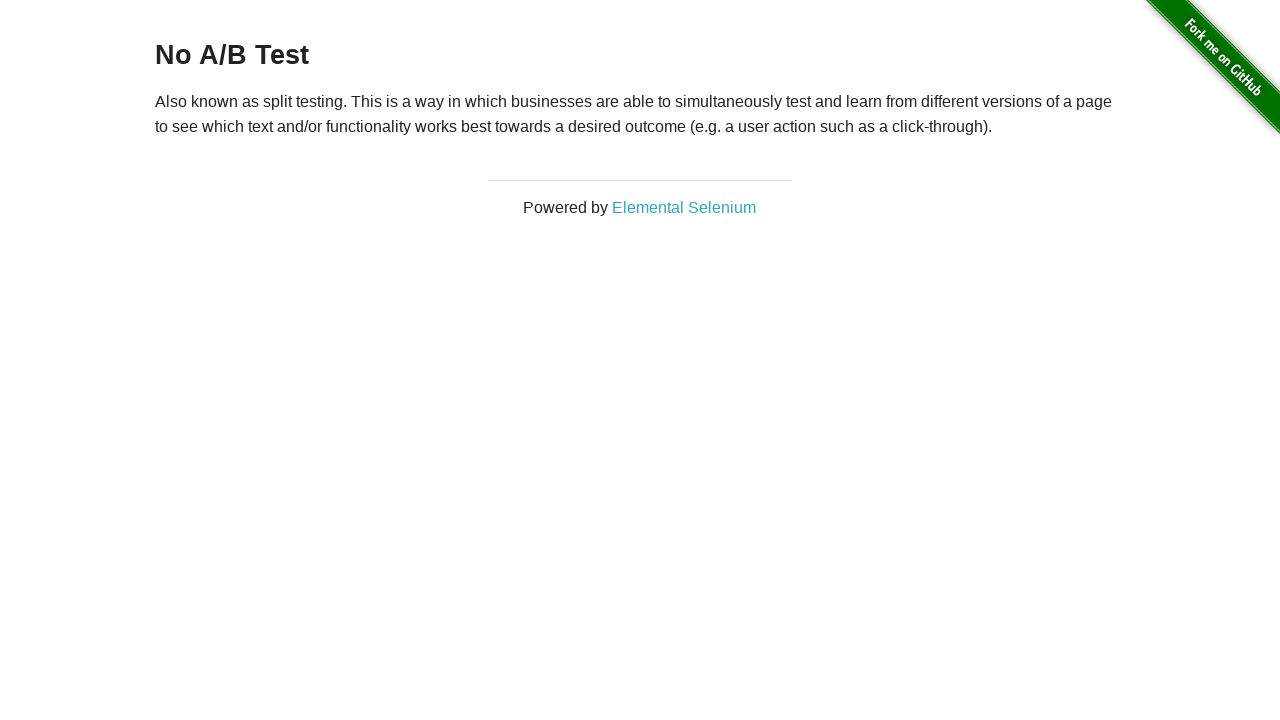

Verified page loaded by waiting for heading element (h3)
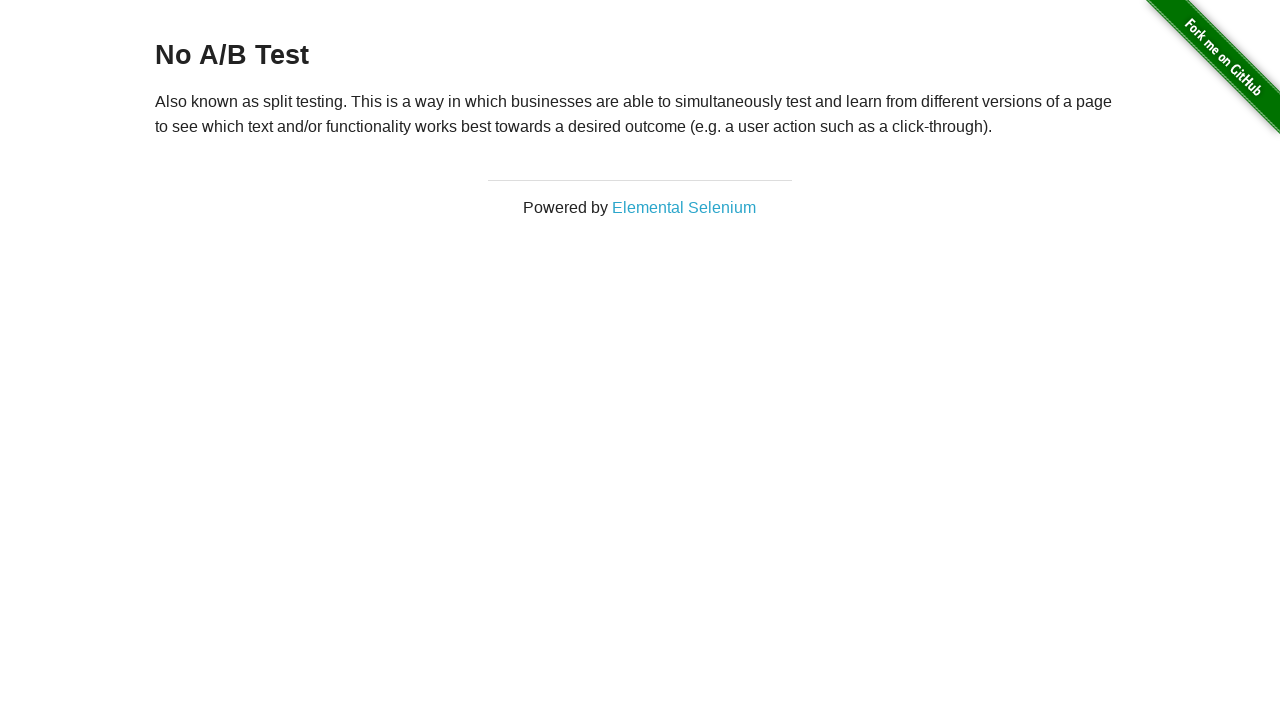

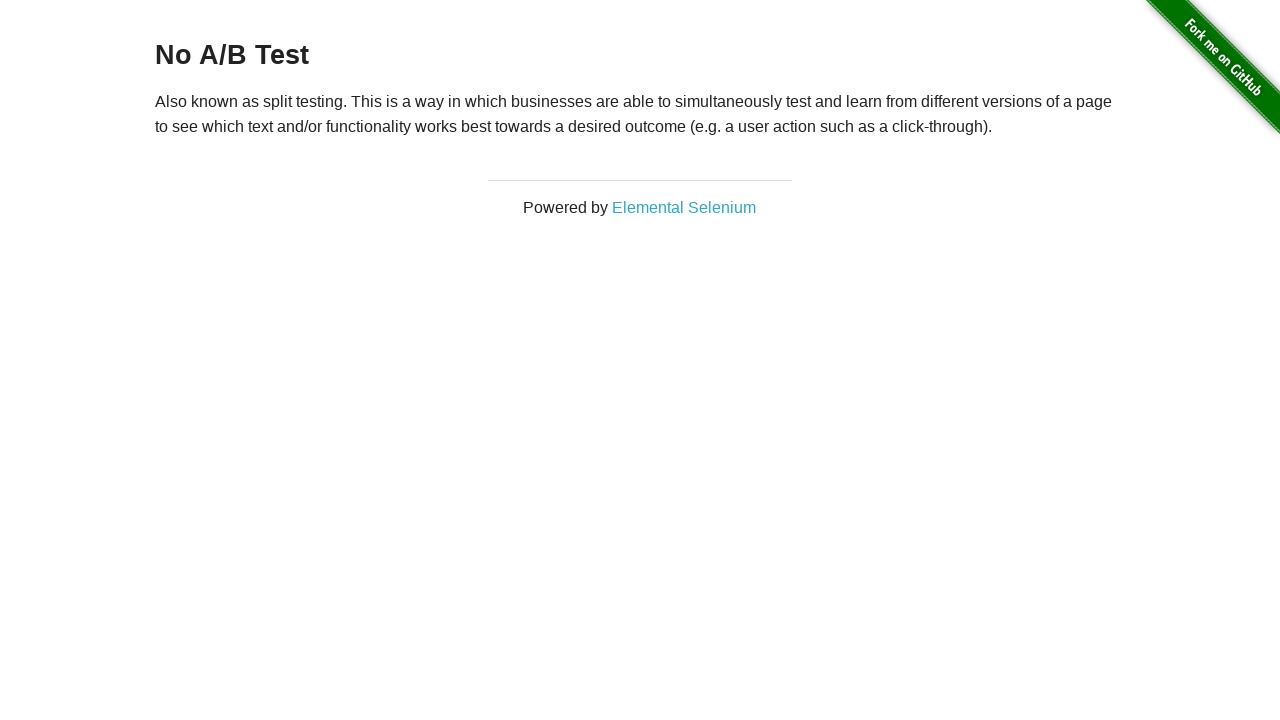